Navigates to an automation practice page and verifies that button elements are present and accessible on the page

Starting URL: https://rahulshettyacademy.com/AutomationPractice/

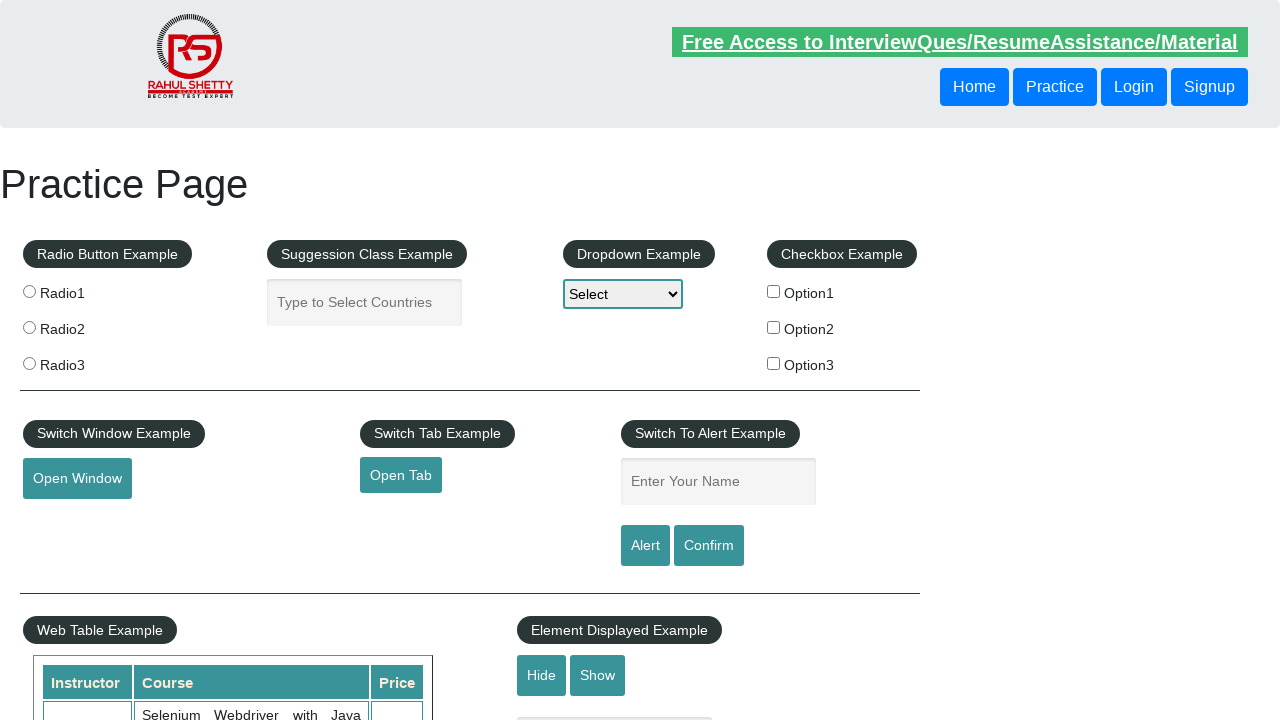

Waited for button elements to be visible on the page
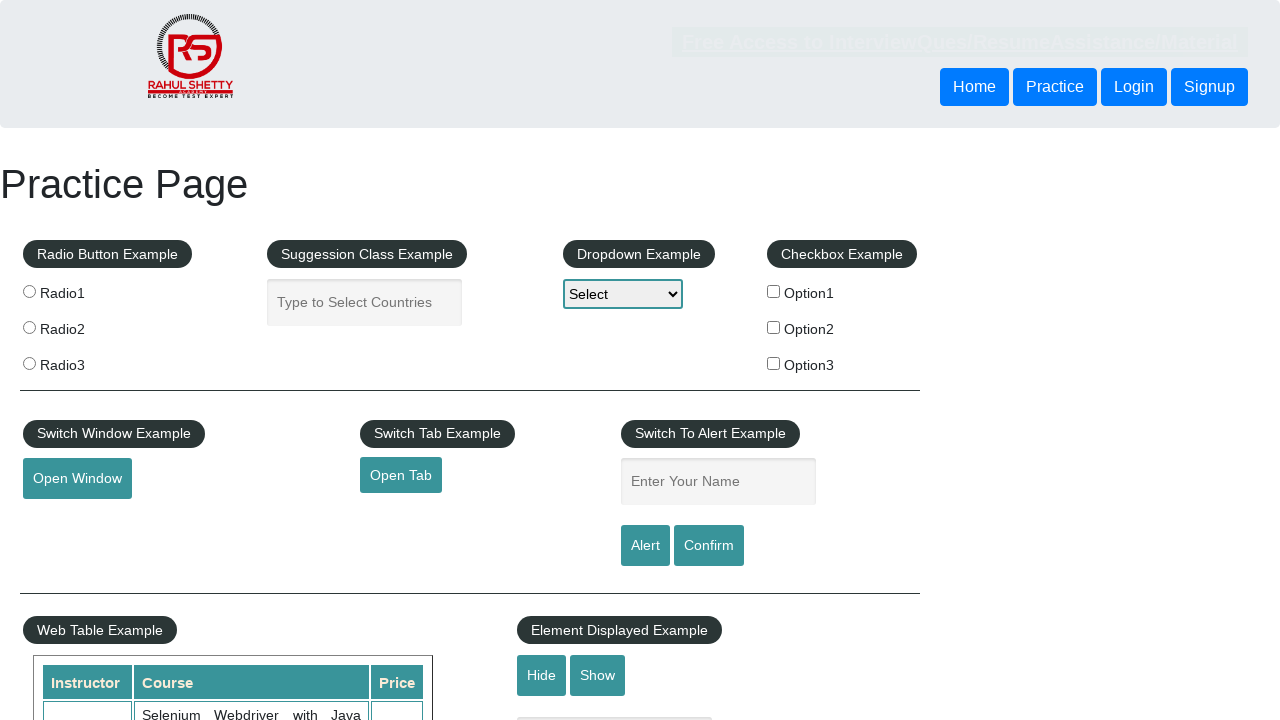

Waited for input buttons and submit buttons to be visible on the page
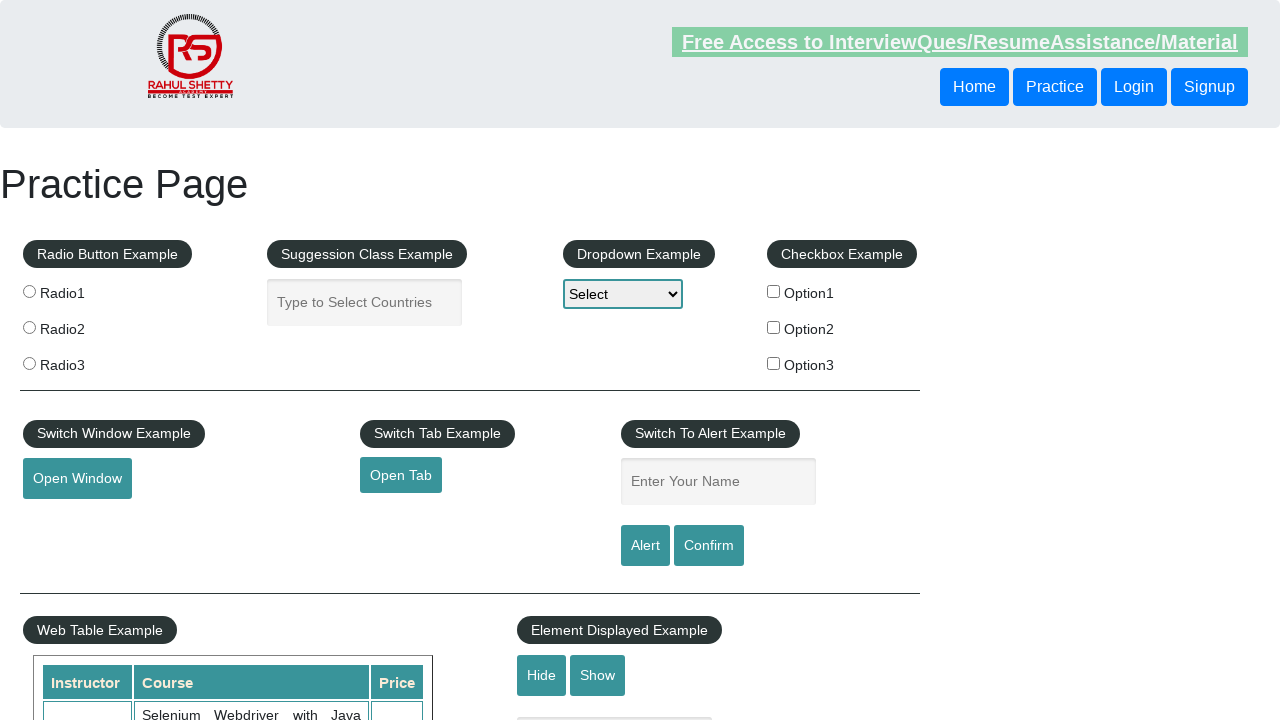

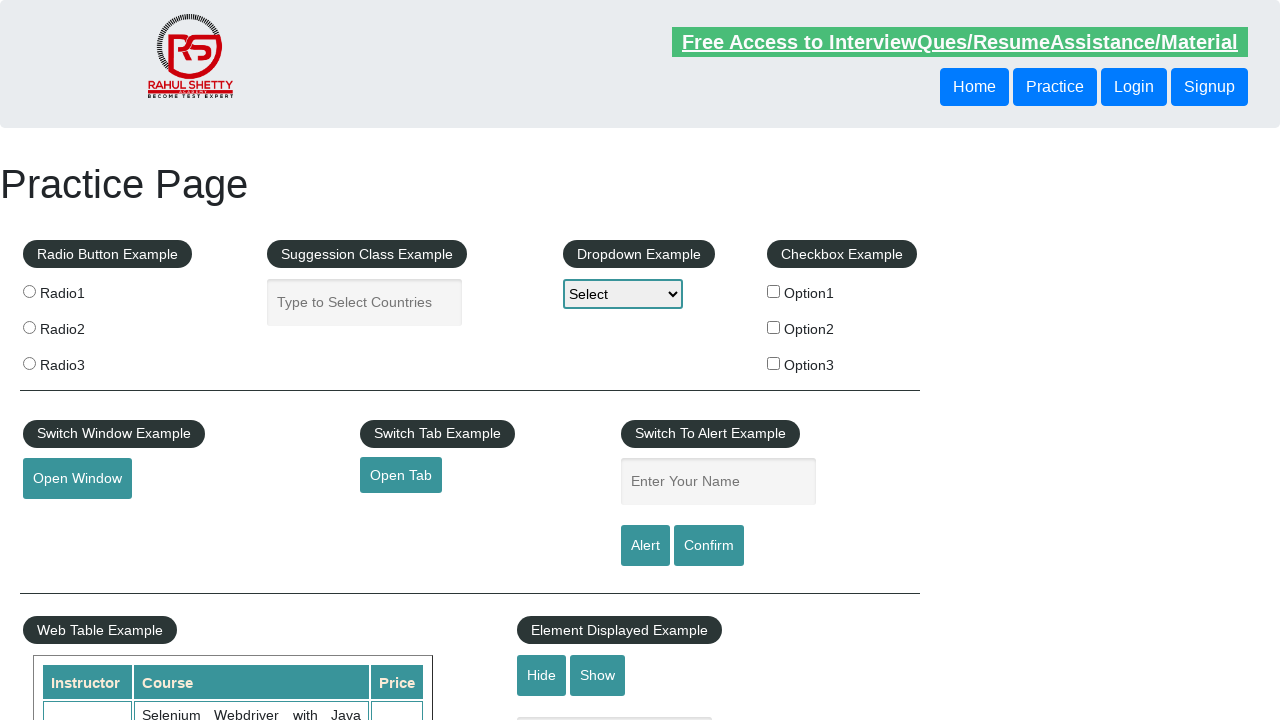